Navigates to the Automation Talks website and verifies the page loads by checking the title

Starting URL: https://www.automationtalks.com

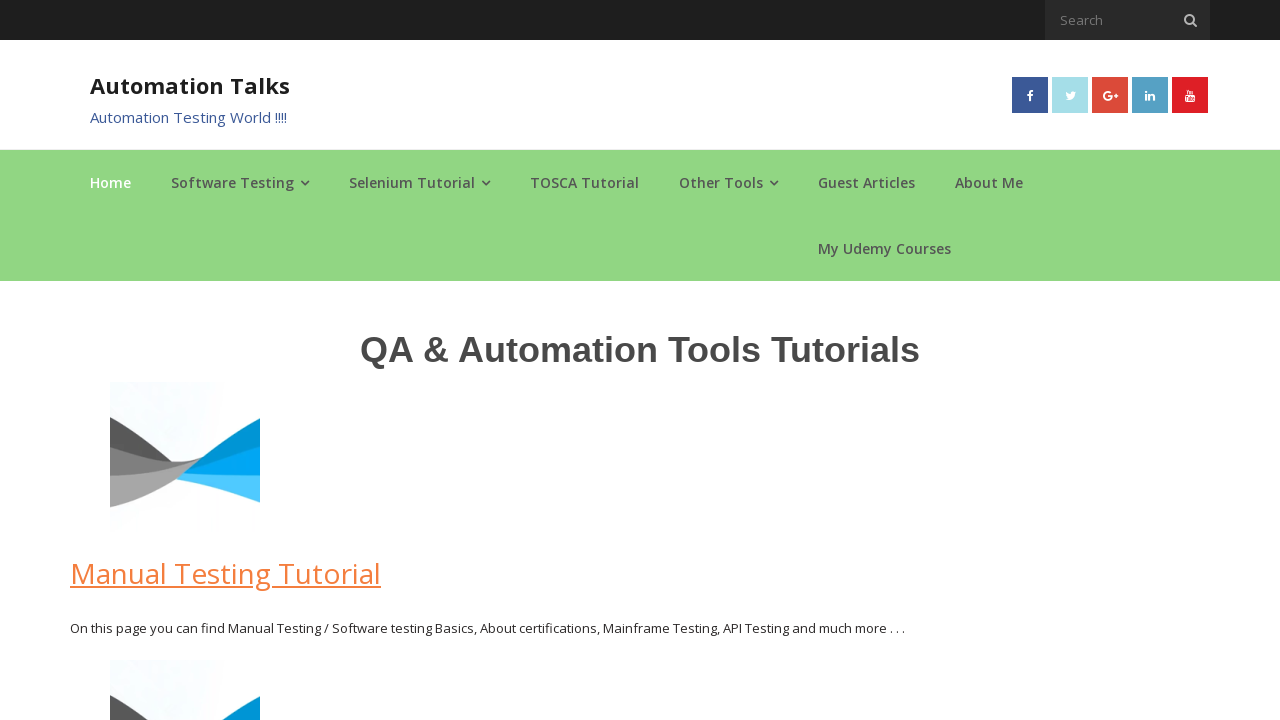

Navigated to https://www.automationtalks.com
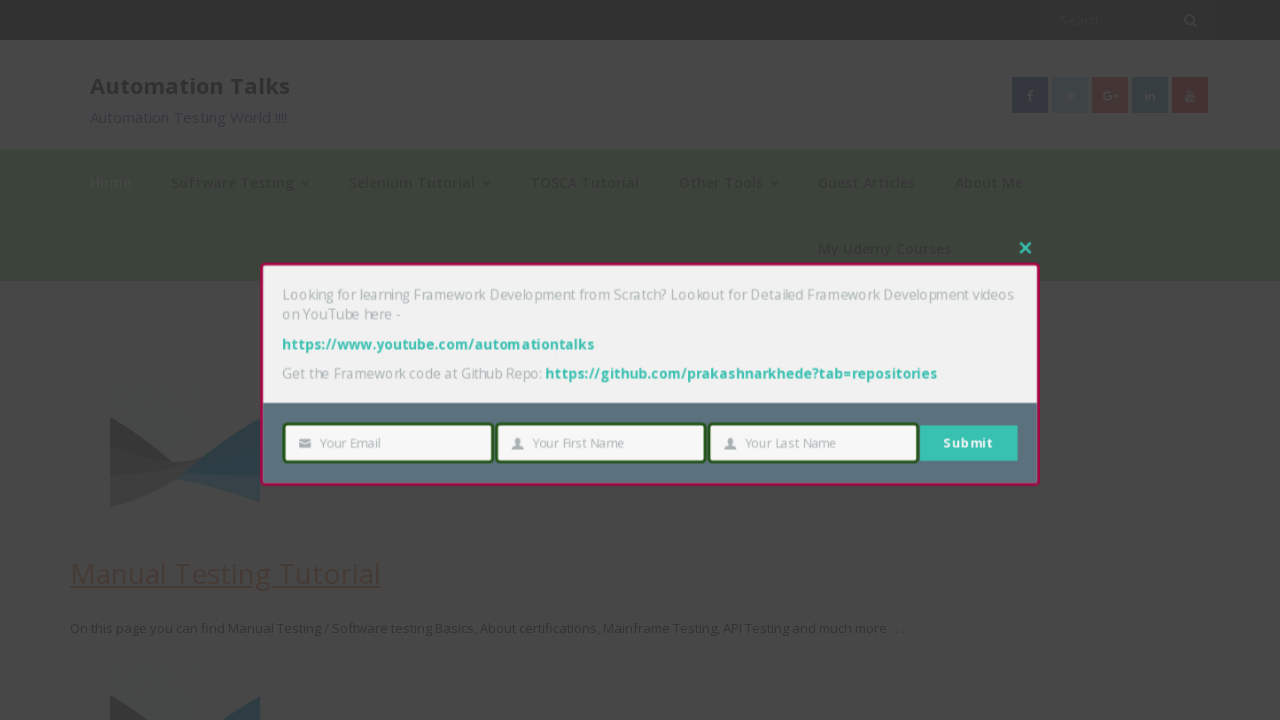

Page DOM content loaded
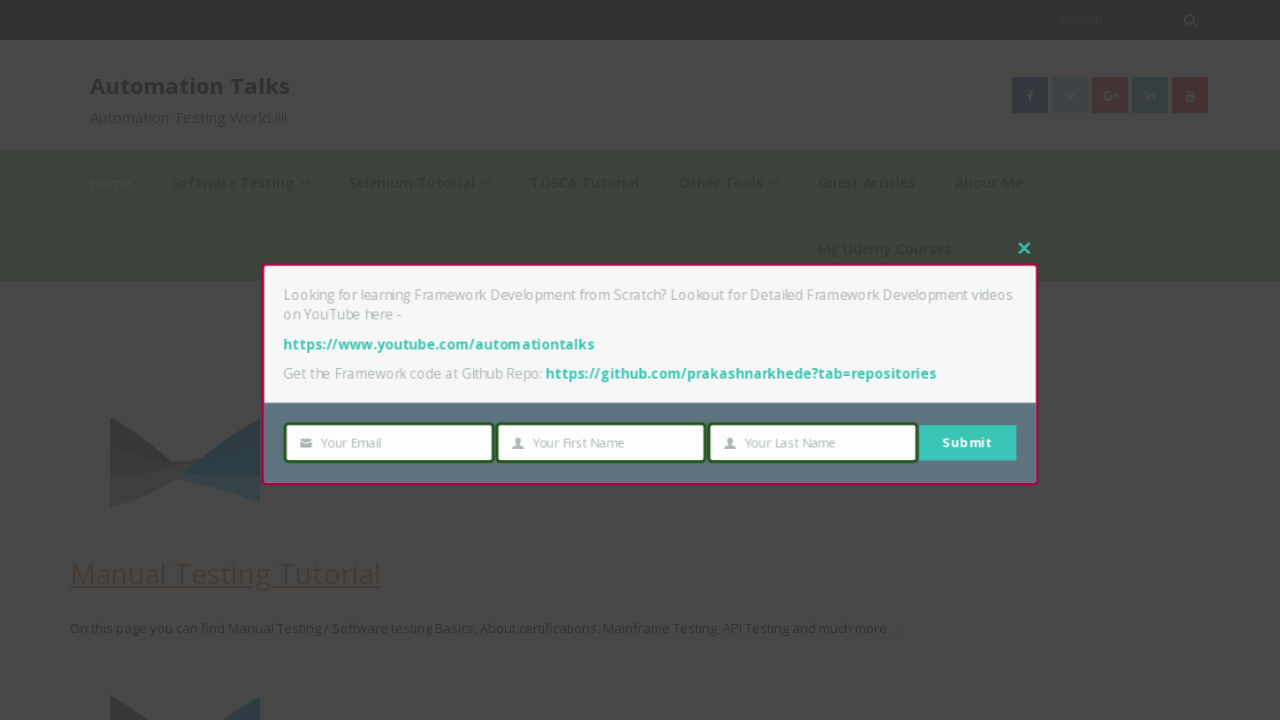

Retrieved page title: AutomationTalks - Learn Automation Testing
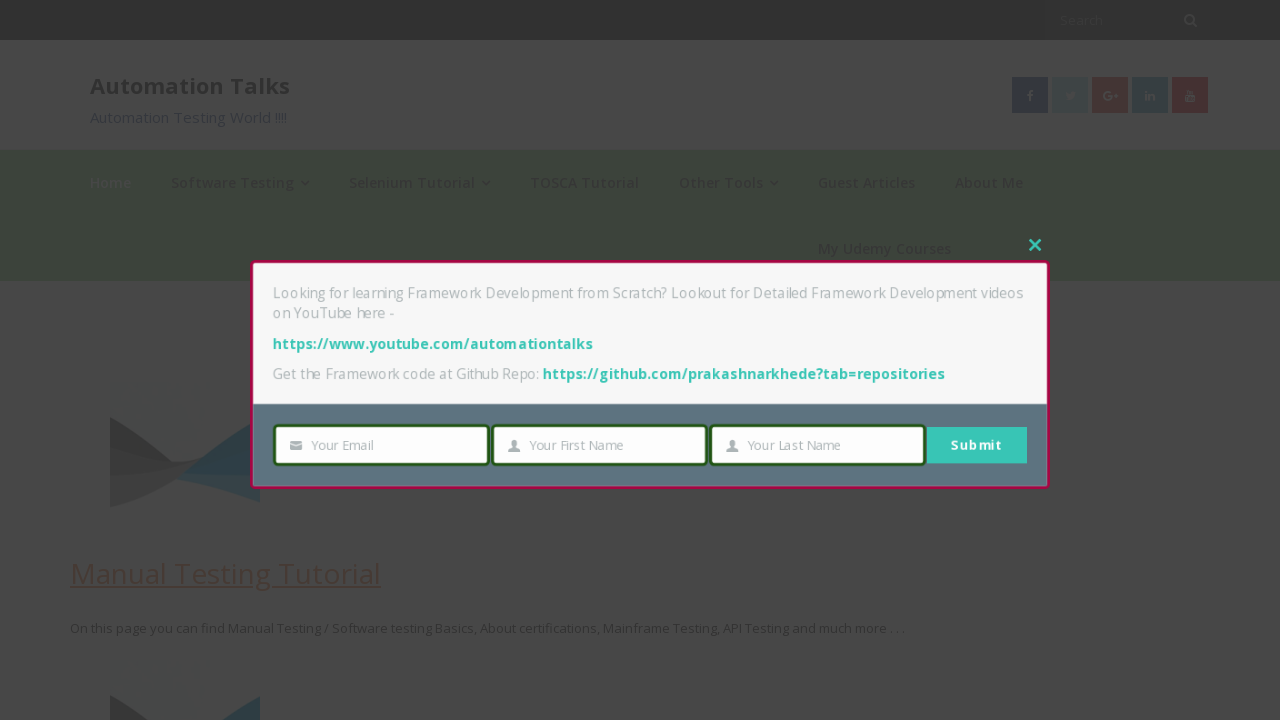

Printed page title to console: AutomationTalks - Learn Automation Testing
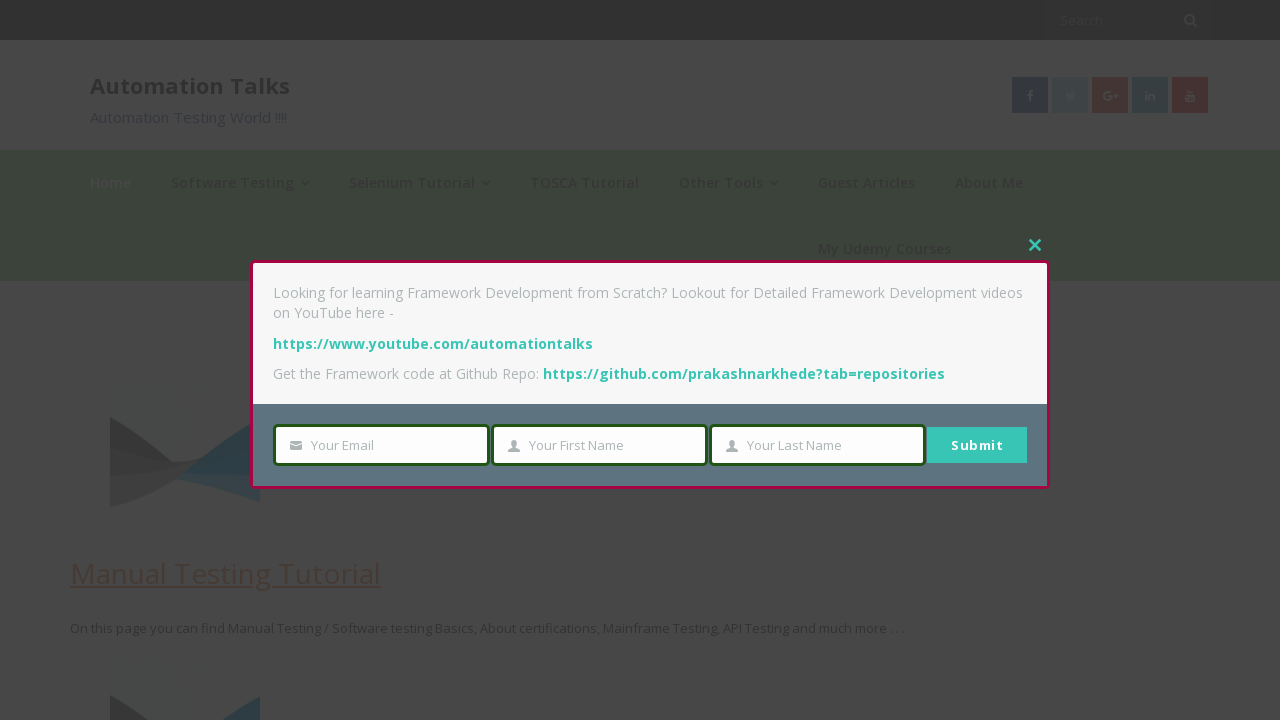

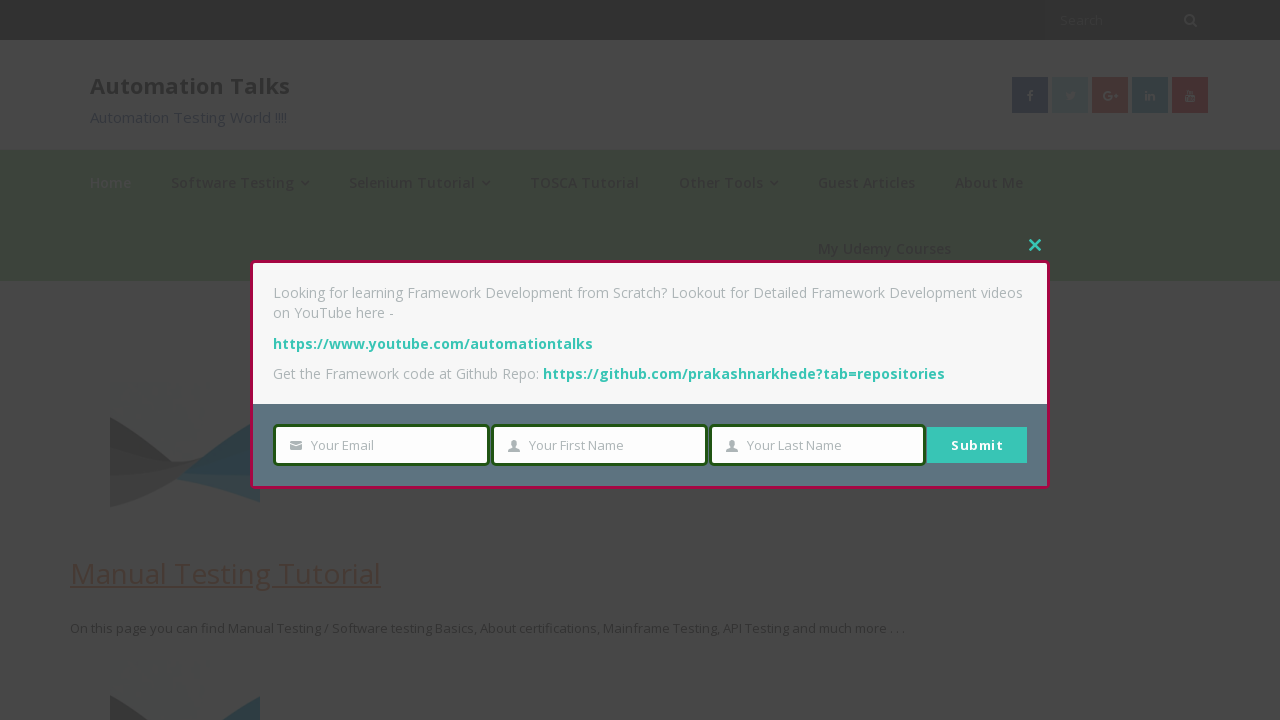